Navigates to Python.org homepage and interacts with various elements including the search bar, submit button, documentation link, and bug tracker link

Starting URL: https://www.python.org/

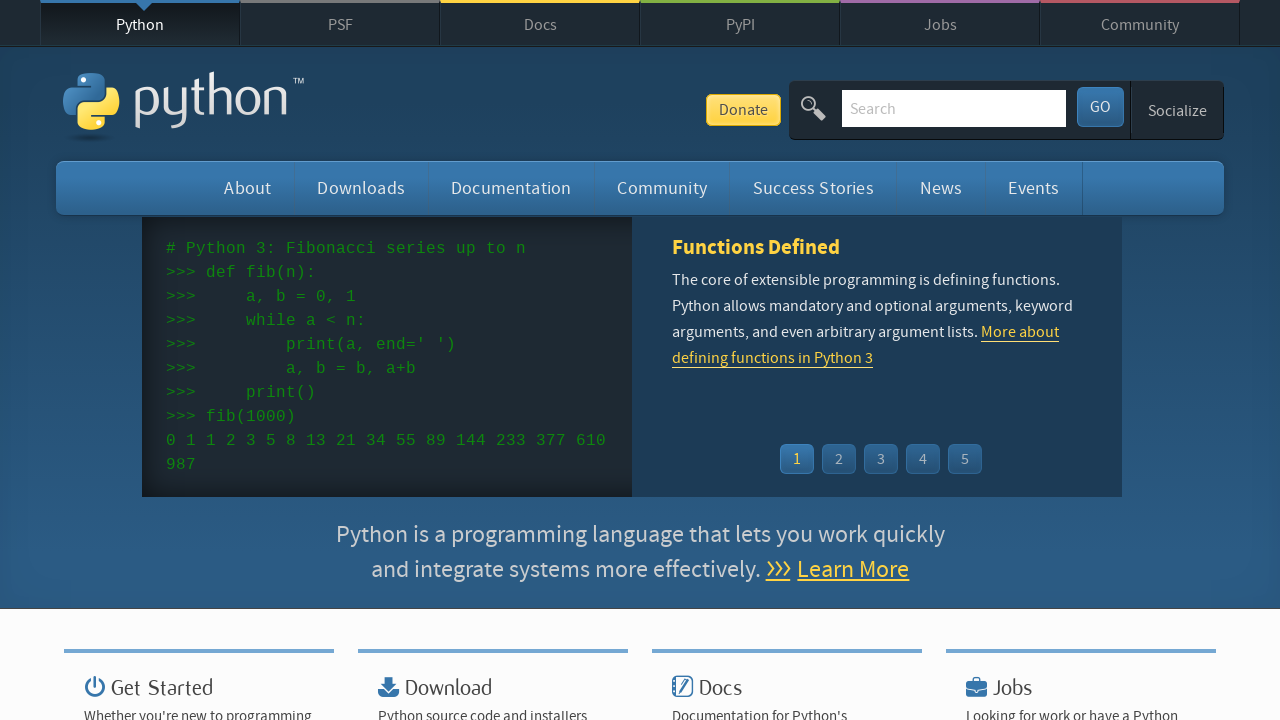

Navigated to Python.org homepage
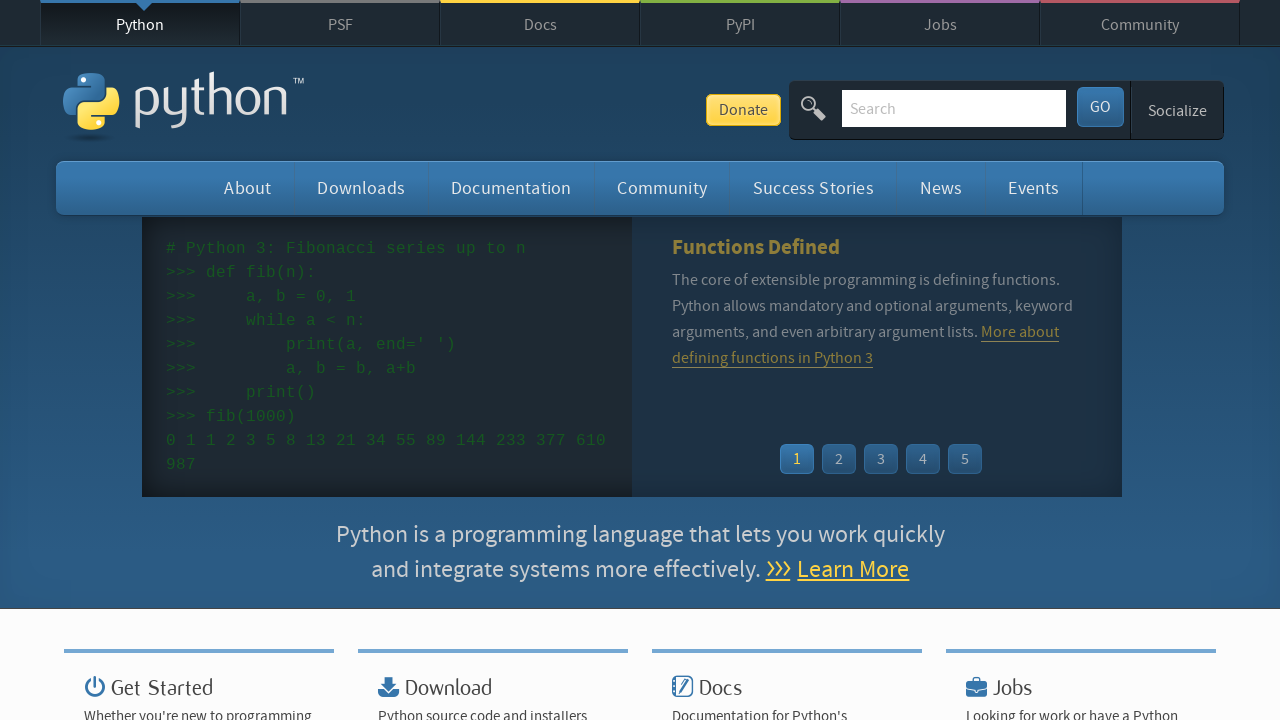

Located search bar element
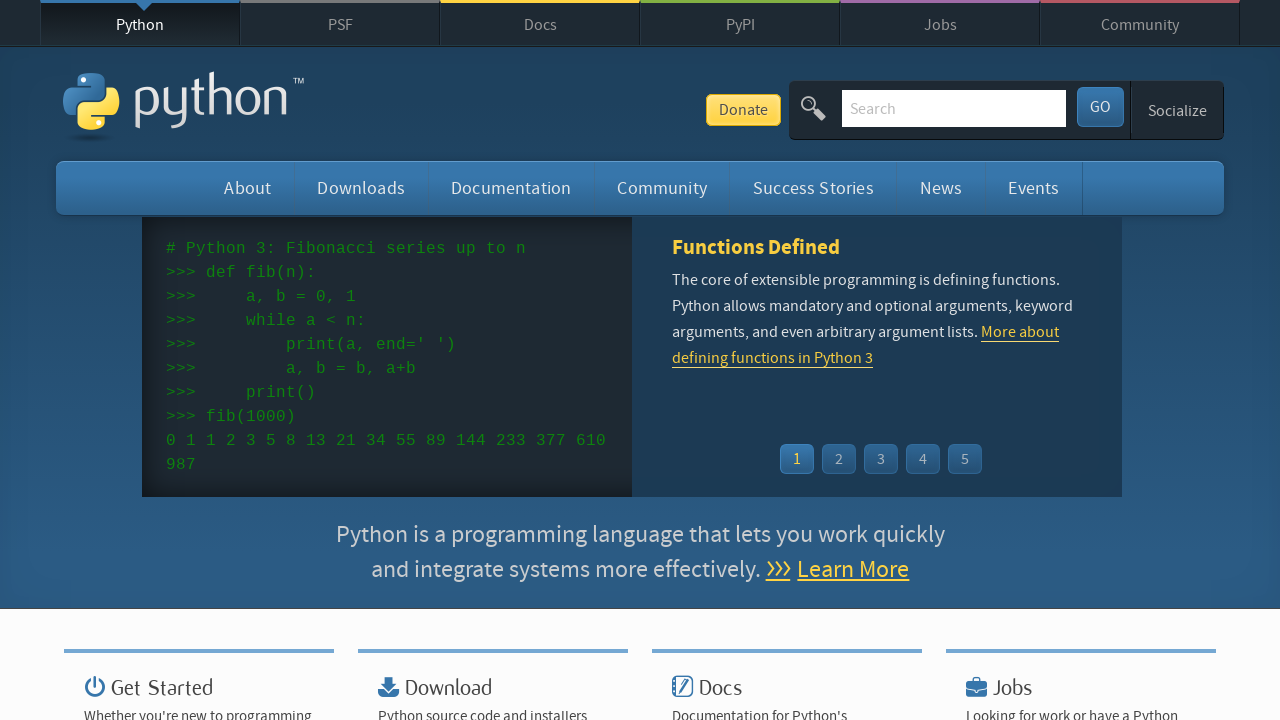

Retrieved search bar placeholder attribute: 'Search'
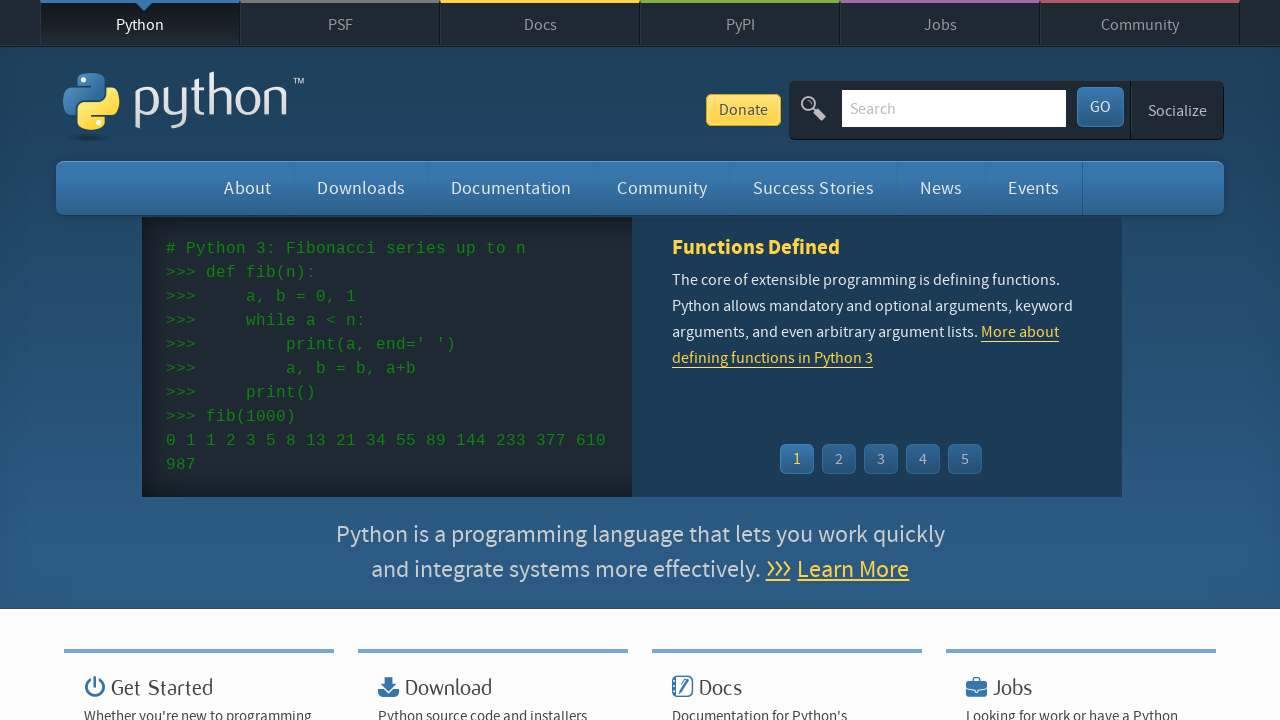

Located submit button element
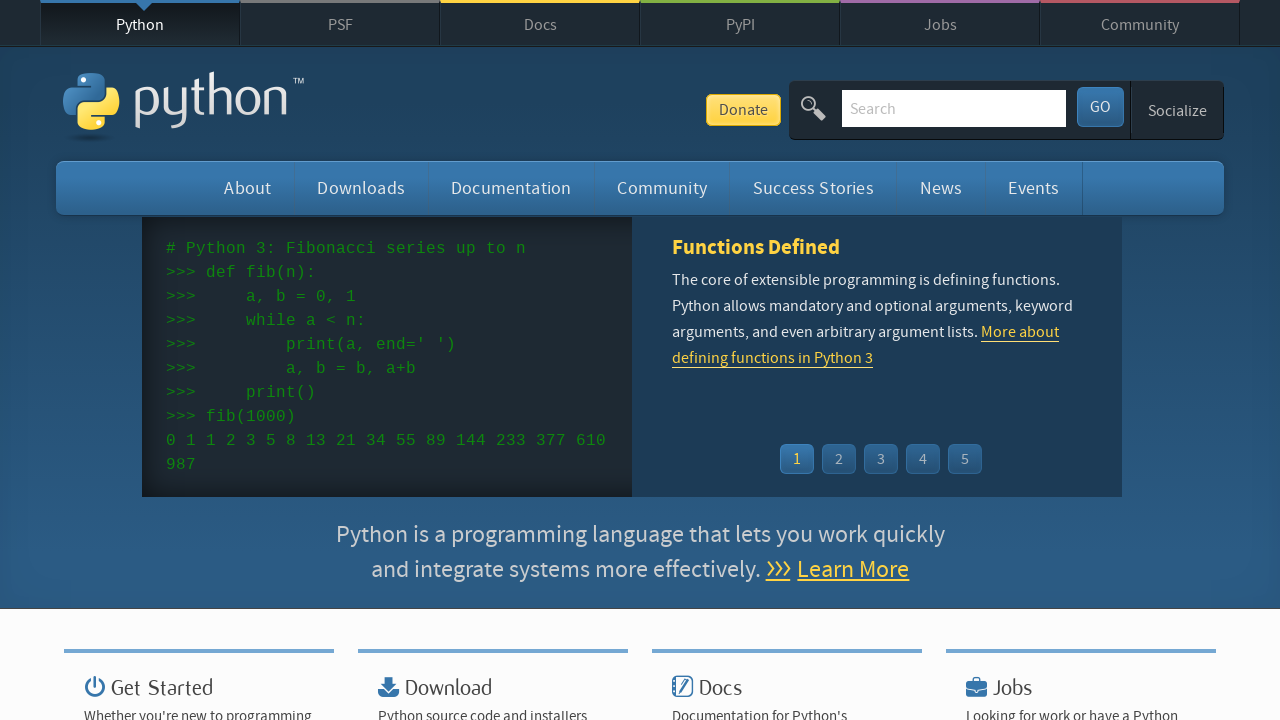

Retrieved submit button bounding box: {'x': 1076.625, 'y': 86.984375, 'width': 47, 'height': 39.984375}
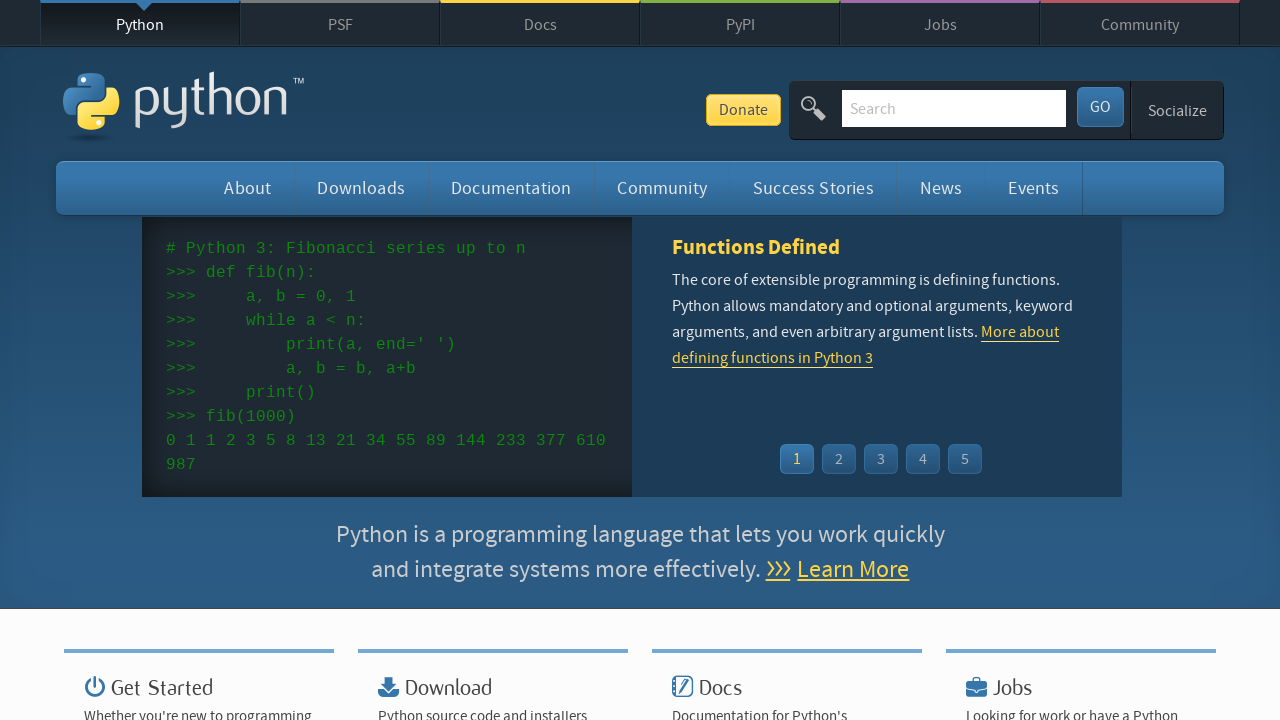

Located documentation link element
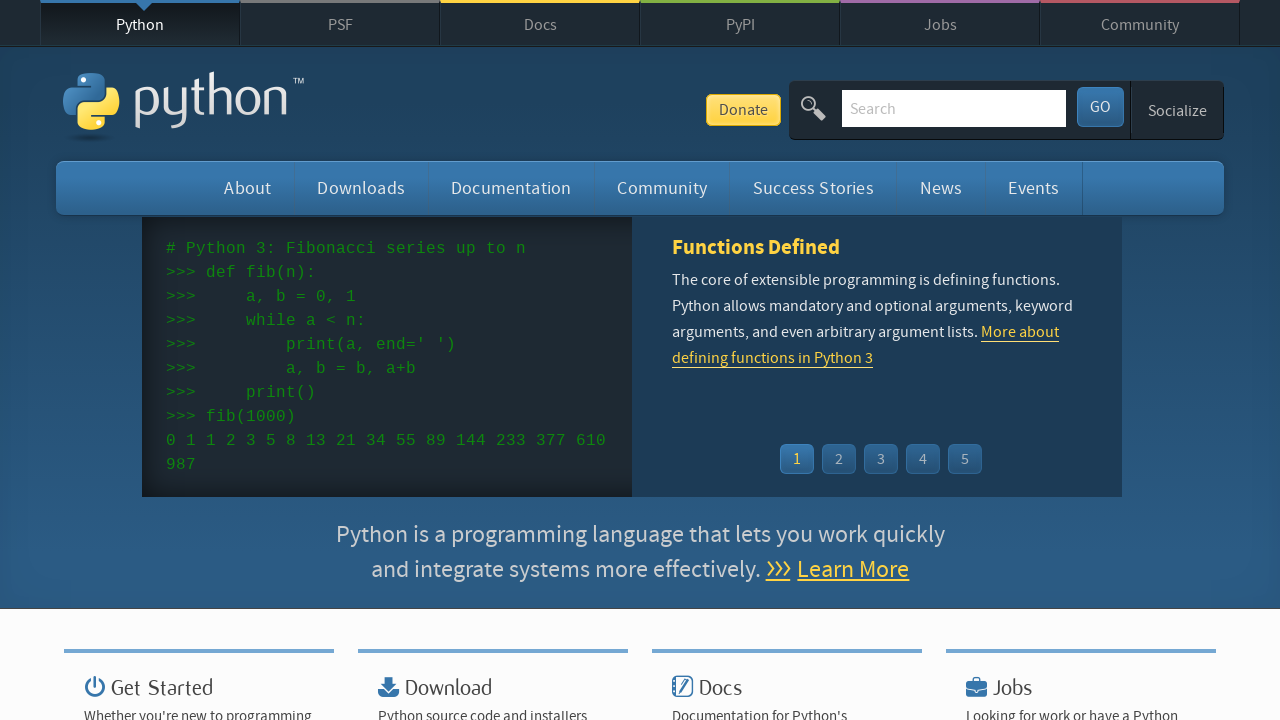

Retrieved documentation link text: 'docs.python.org'
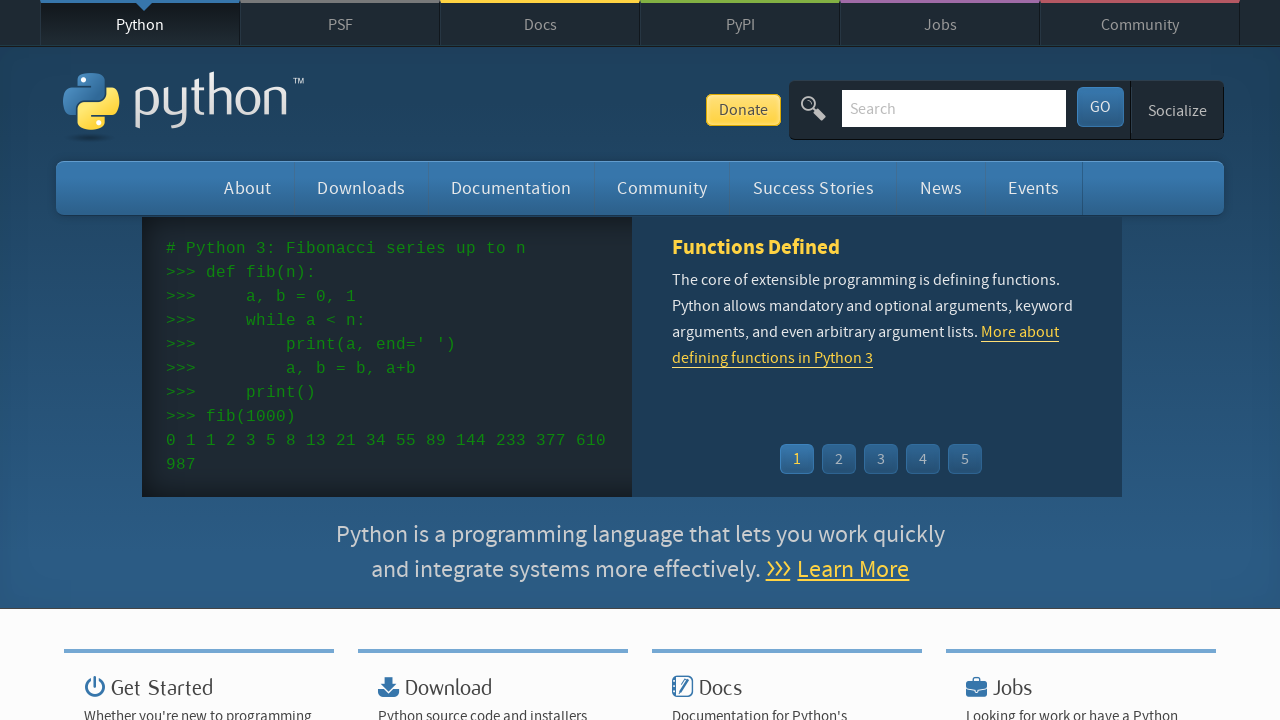

Located bug tracker link element
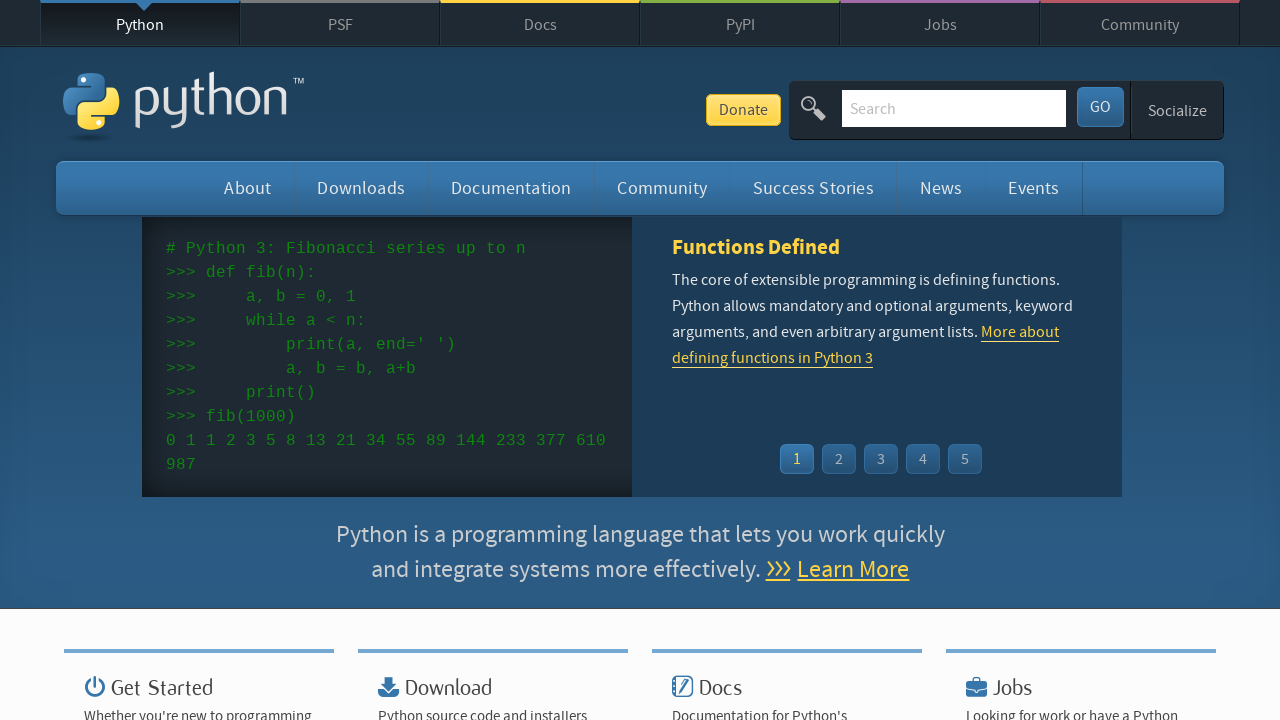

Retrieved bug tracker link href: 'https://github.com/python/pythondotorg/issues'
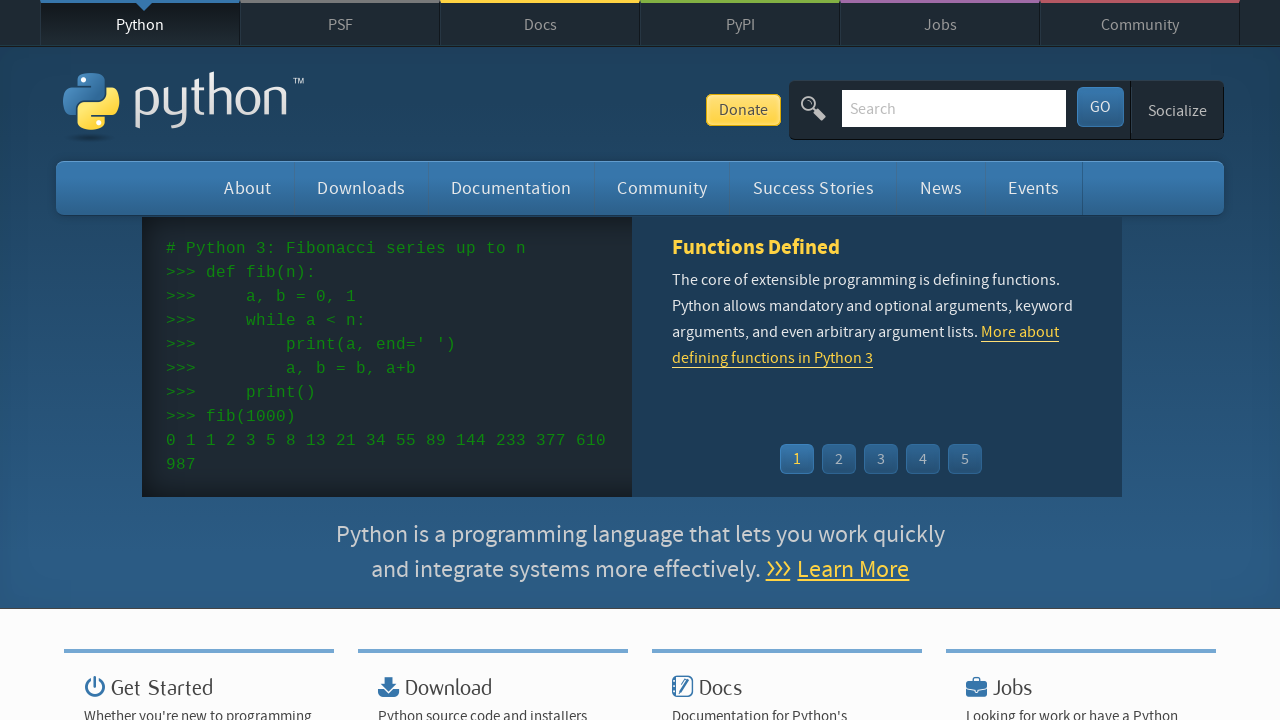

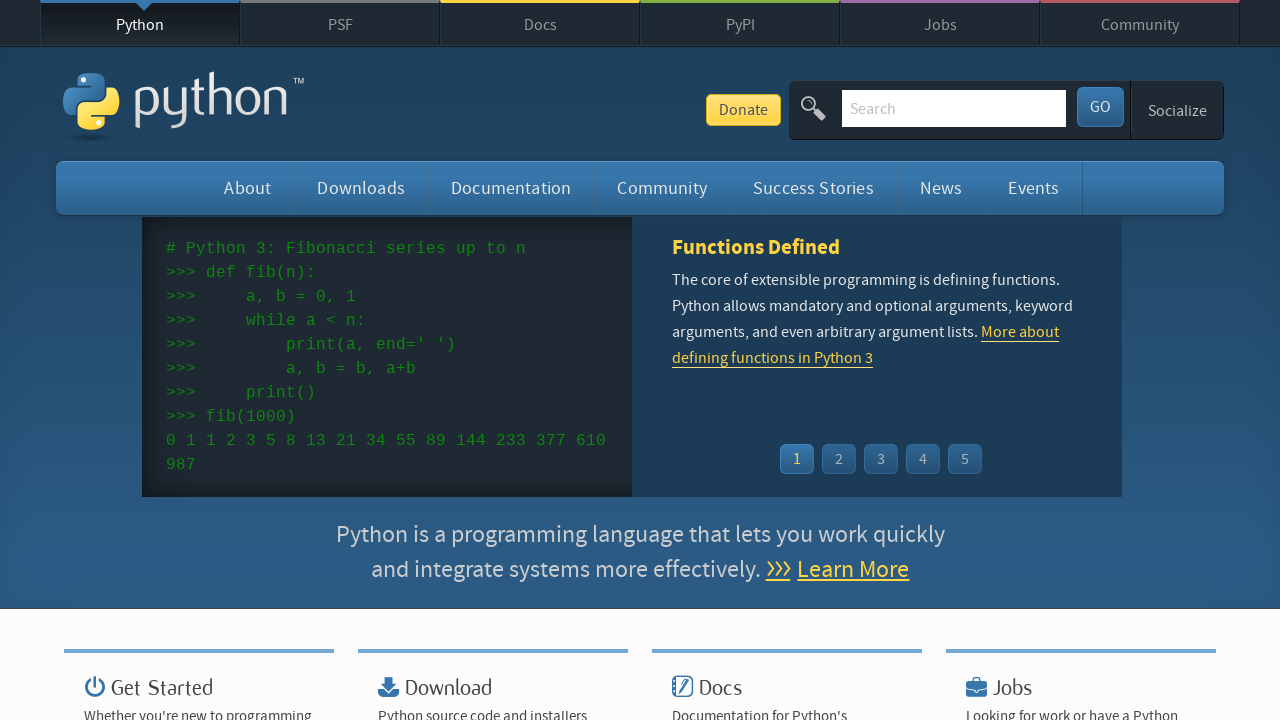